Tests that the Clear completed button displays correct text when items are completed.

Starting URL: https://demo.playwright.dev/todomvc

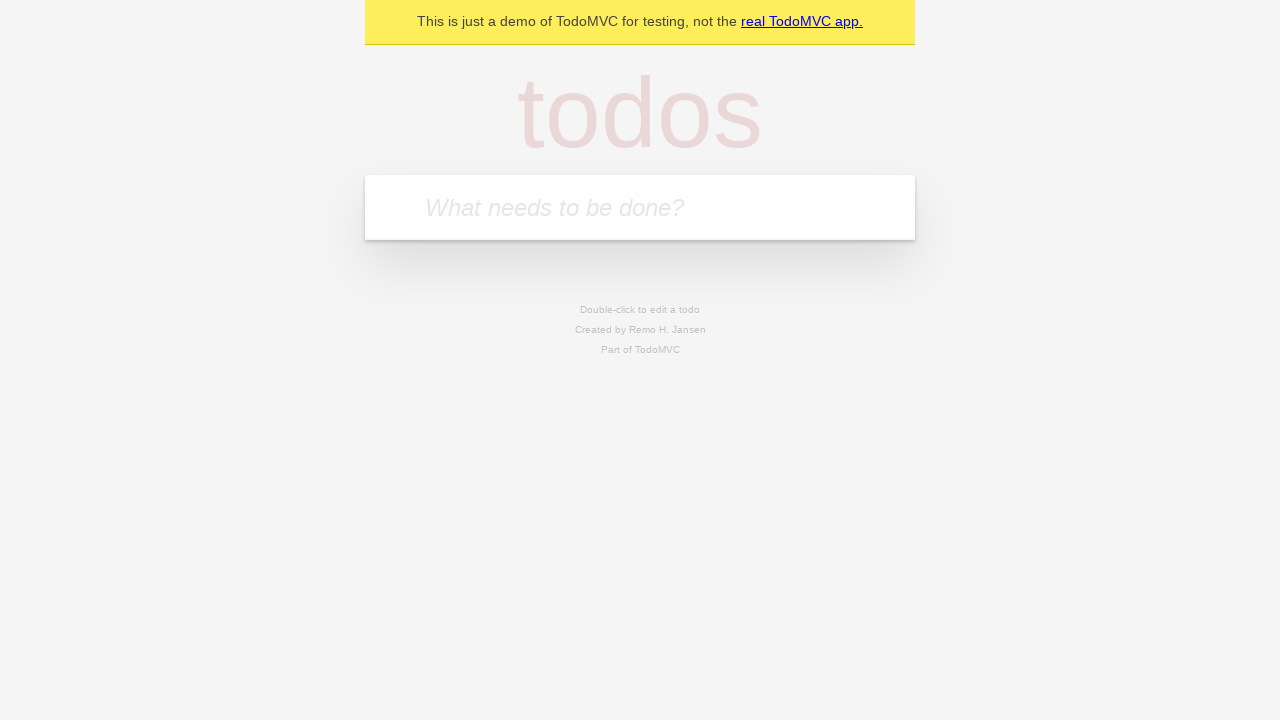

Filled todo input with 'buy some cheese' on internal:attr=[placeholder="What needs to be done?"i]
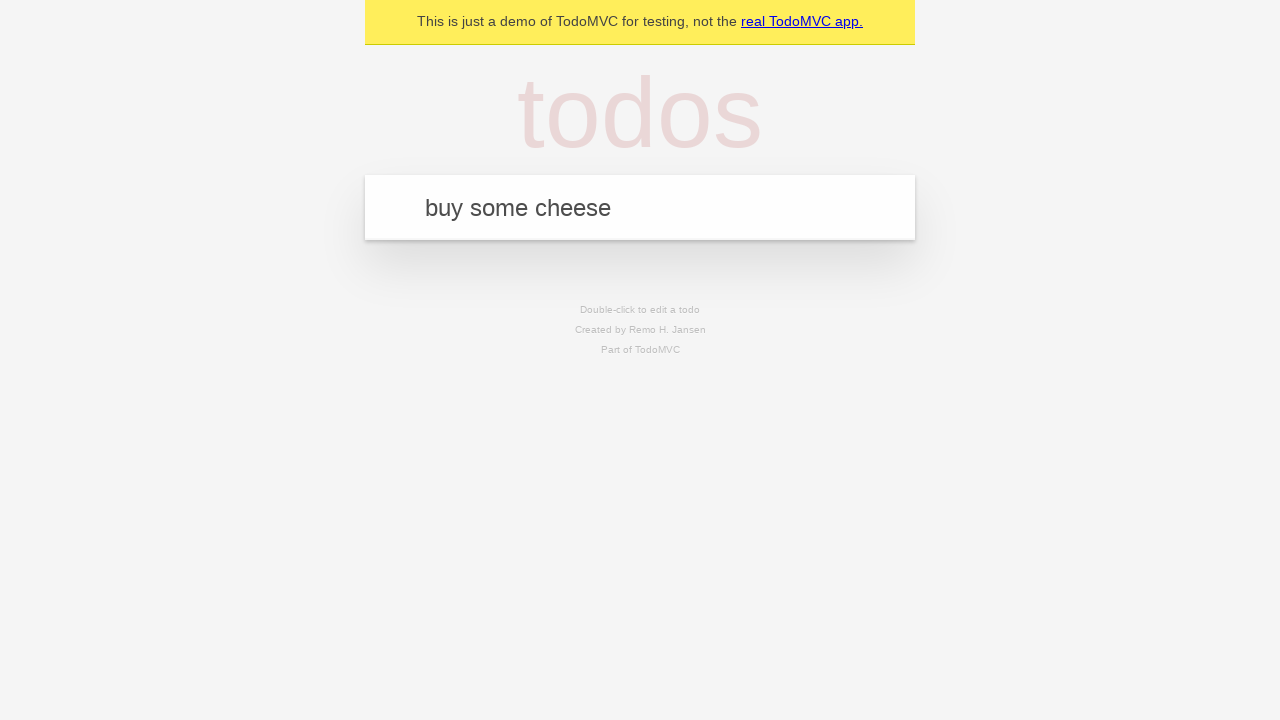

Pressed Enter to add first todo on internal:attr=[placeholder="What needs to be done?"i]
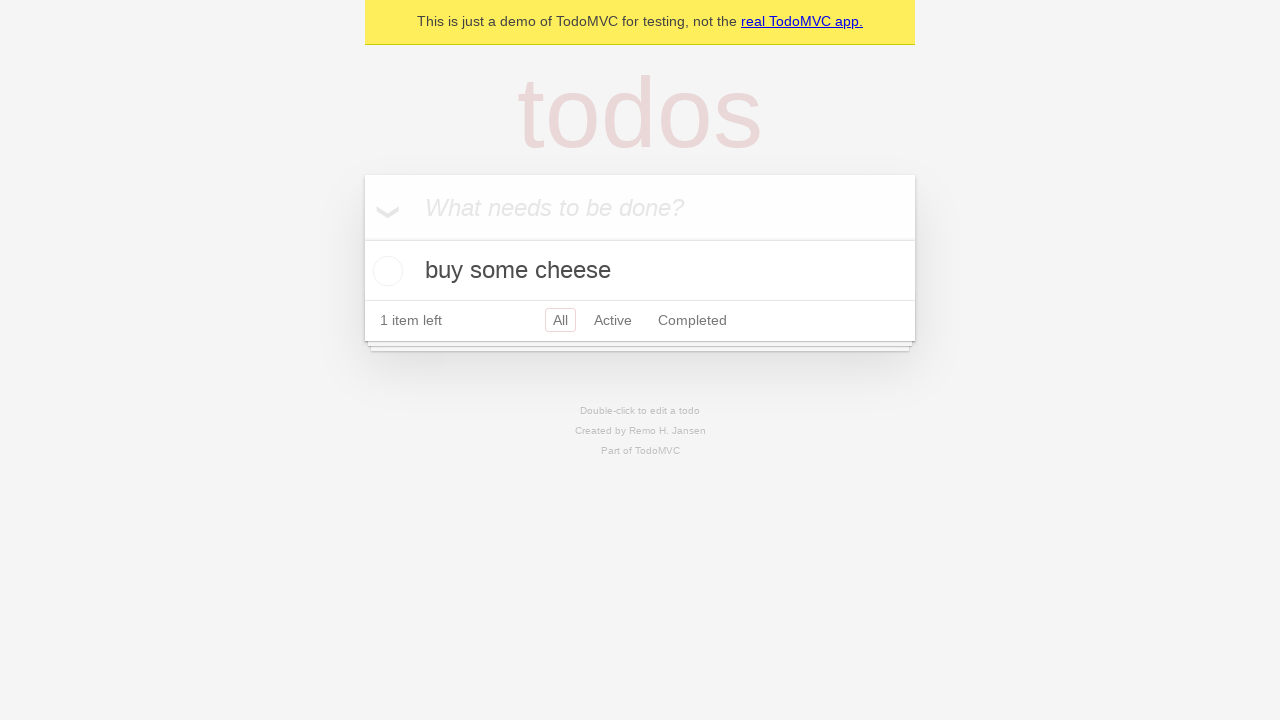

Filled todo input with 'feed the cat' on internal:attr=[placeholder="What needs to be done?"i]
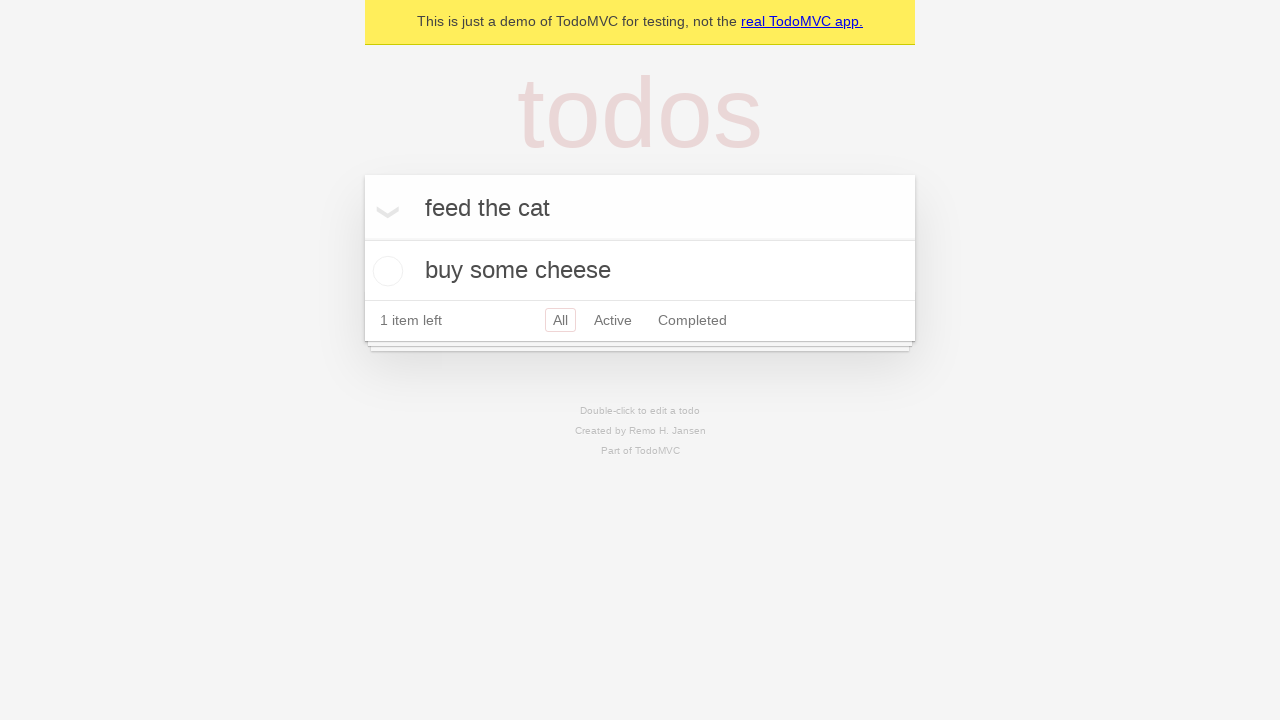

Pressed Enter to add second todo on internal:attr=[placeholder="What needs to be done?"i]
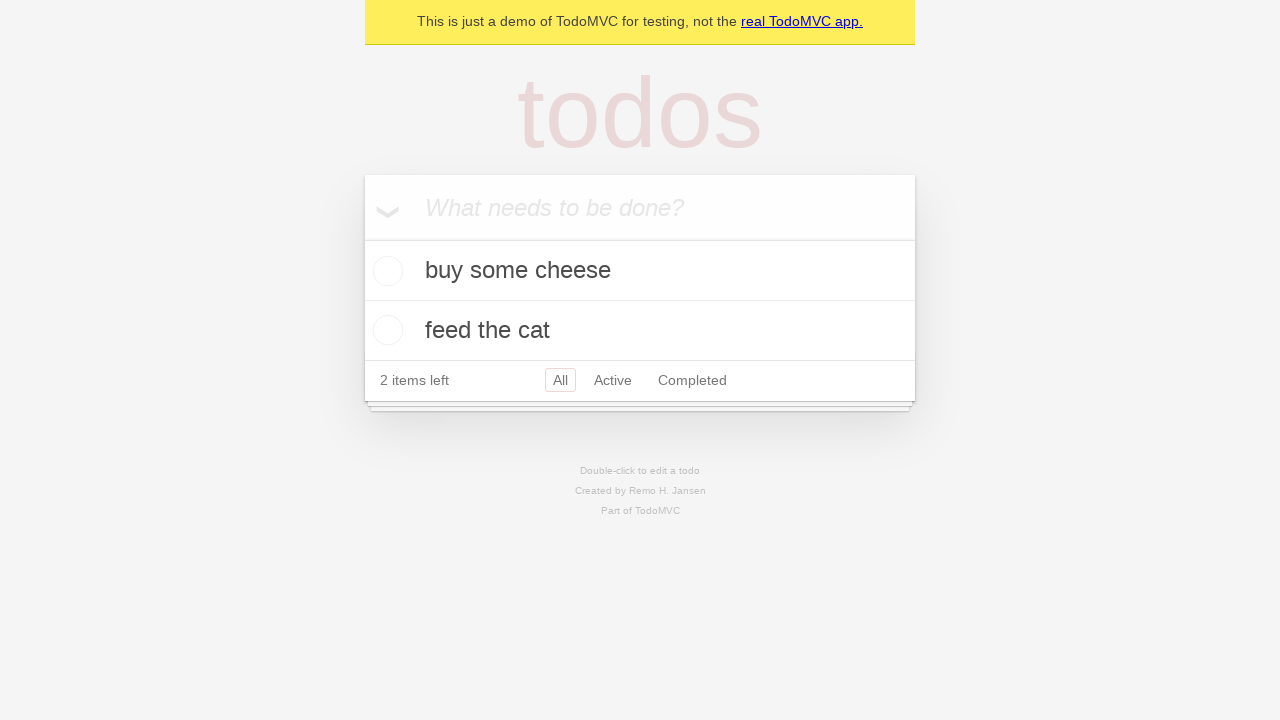

Filled todo input with 'book a doctors appointment' on internal:attr=[placeholder="What needs to be done?"i]
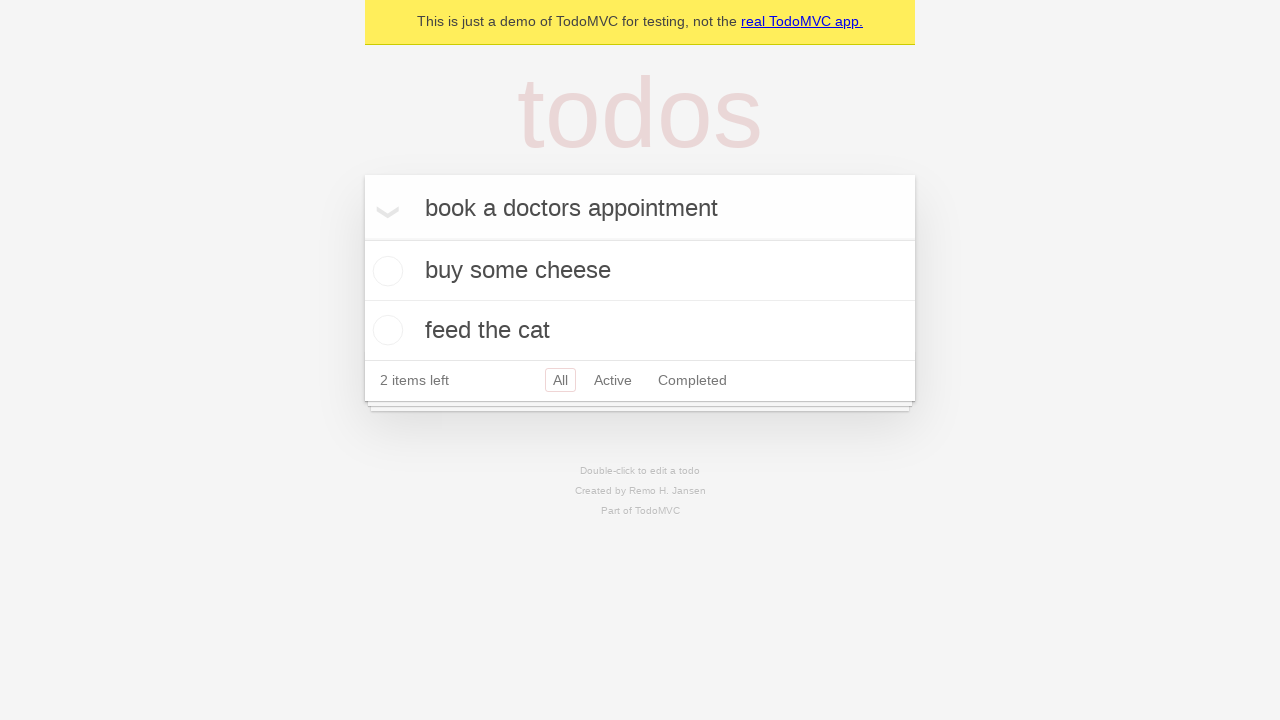

Pressed Enter to add third todo on internal:attr=[placeholder="What needs to be done?"i]
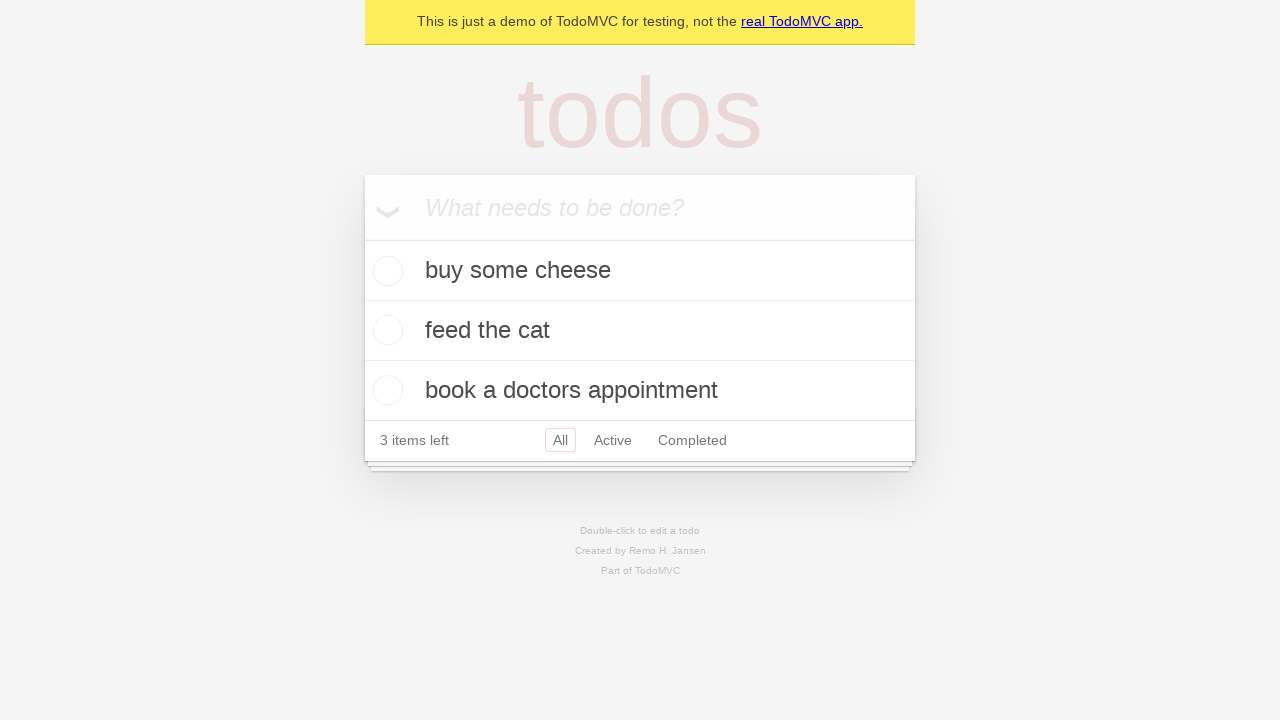

Checked the first todo as completed at (385, 271) on .todo-list li .toggle >> nth=0
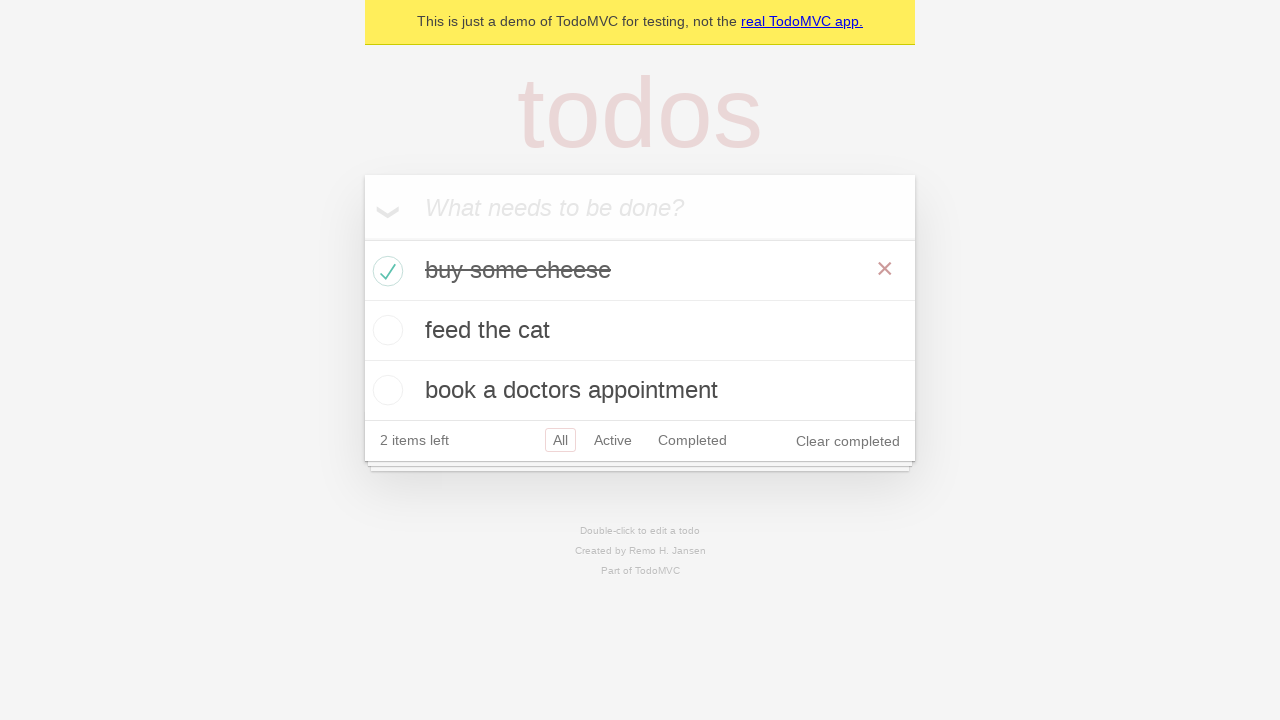

Clear completed button appeared on page
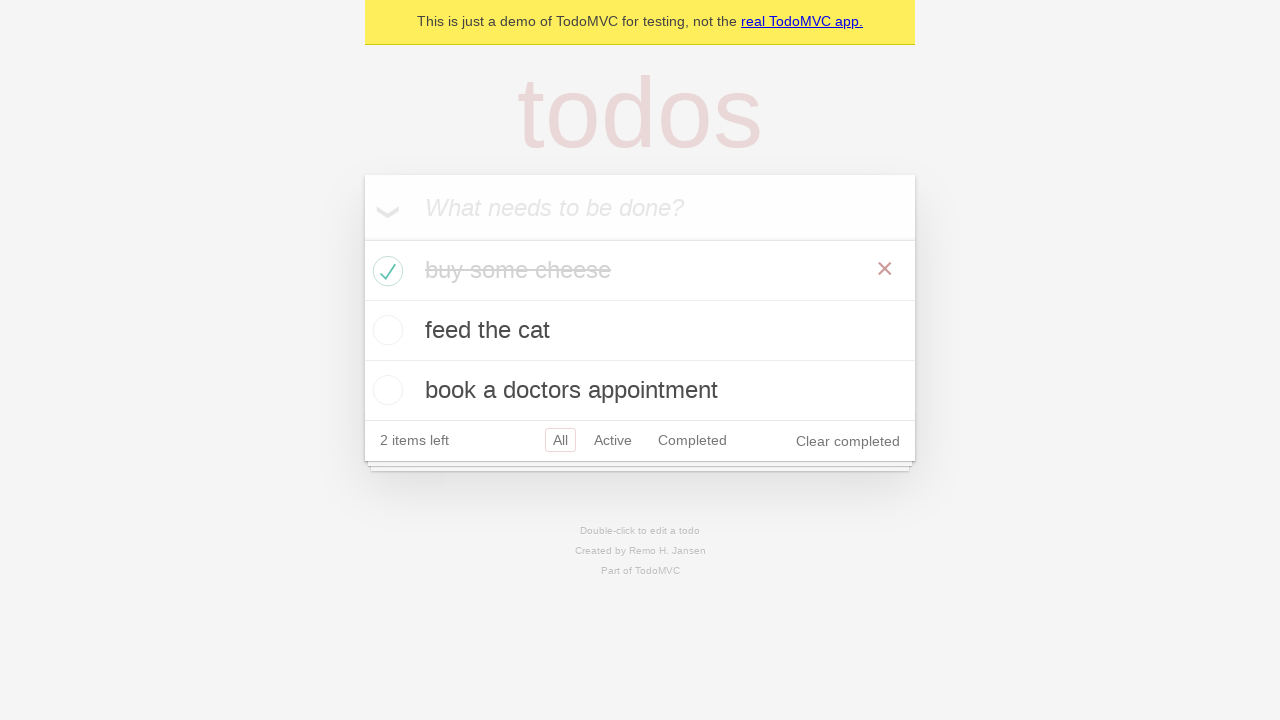

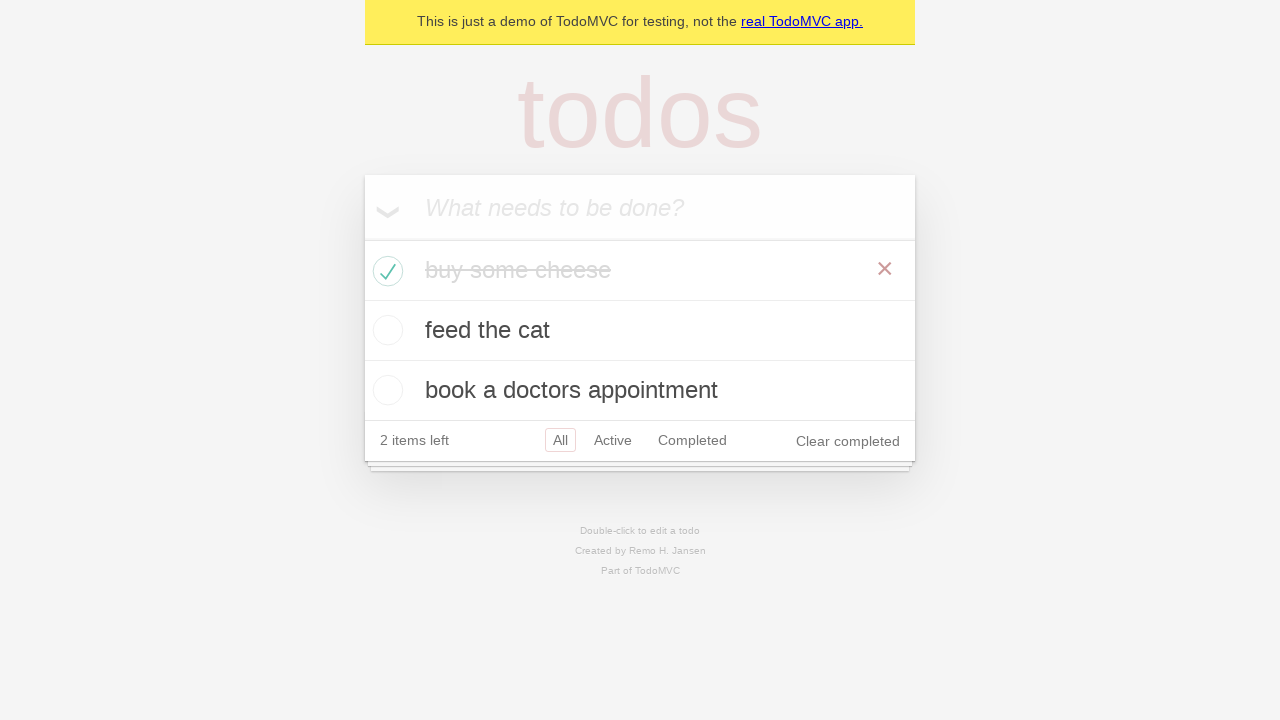